Tests date picker functionality by selecting a specific date (June 15, 2027) and verifying the selected values are correctly displayed

Starting URL: https://rahulshettyacademy.com/seleniumPractise/#/offers

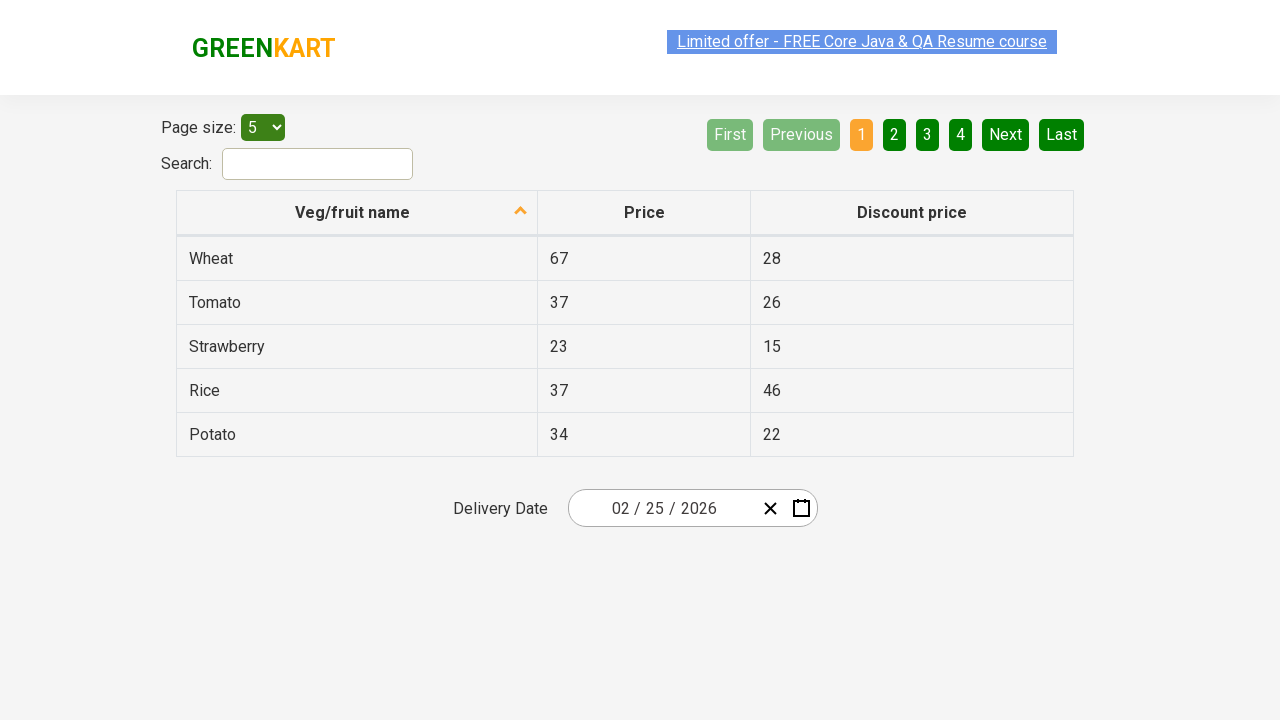

Clicked date picker calendar button to open date picker at (801, 508) on [class="react-date-picker__calendar-button react-date-picker__button"]
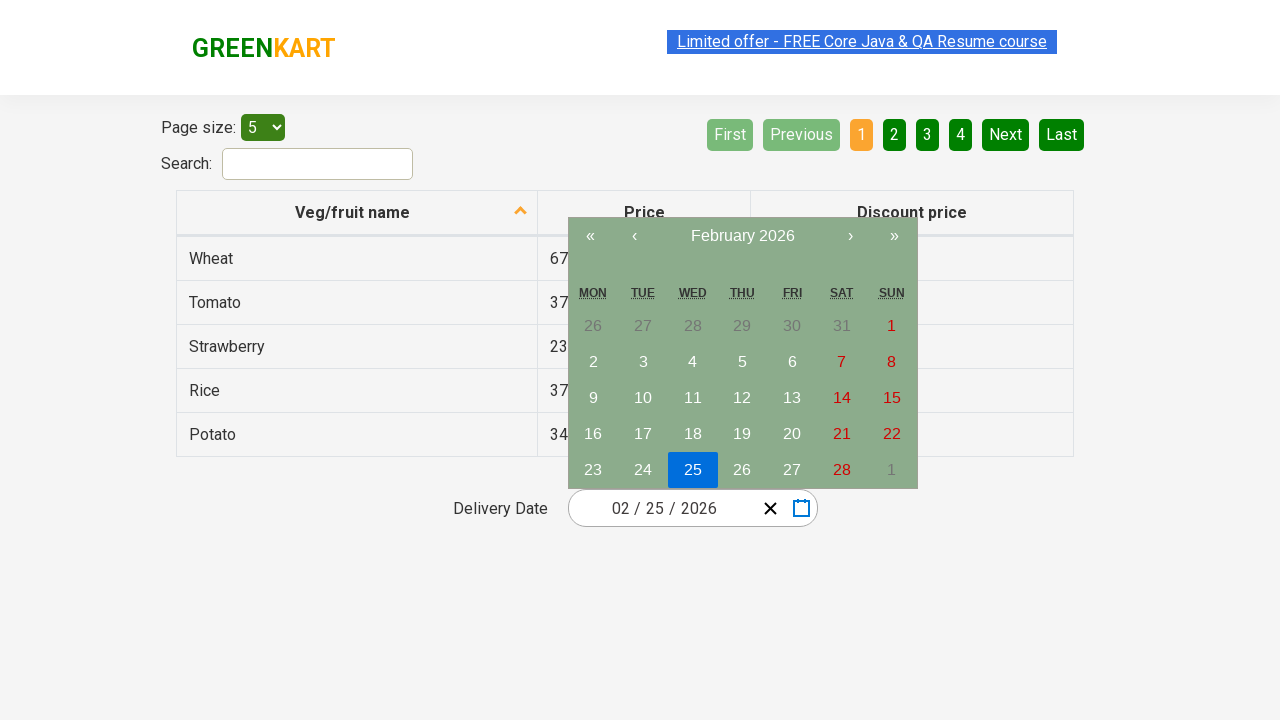

Clicked navigation label to navigate to year view at (742, 236) on [class="react-calendar__navigation__label"]
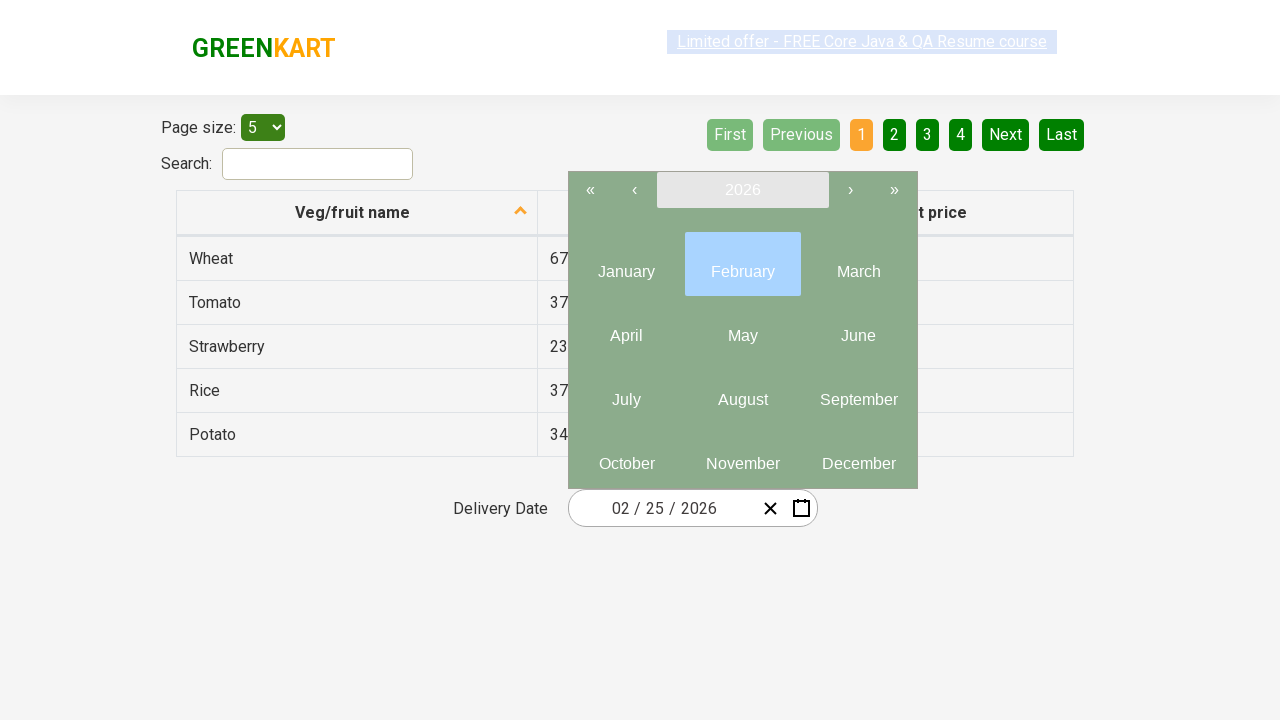

Clicked navigation label to navigate to decade view at (742, 190) on [class="react-calendar__navigation__label"]
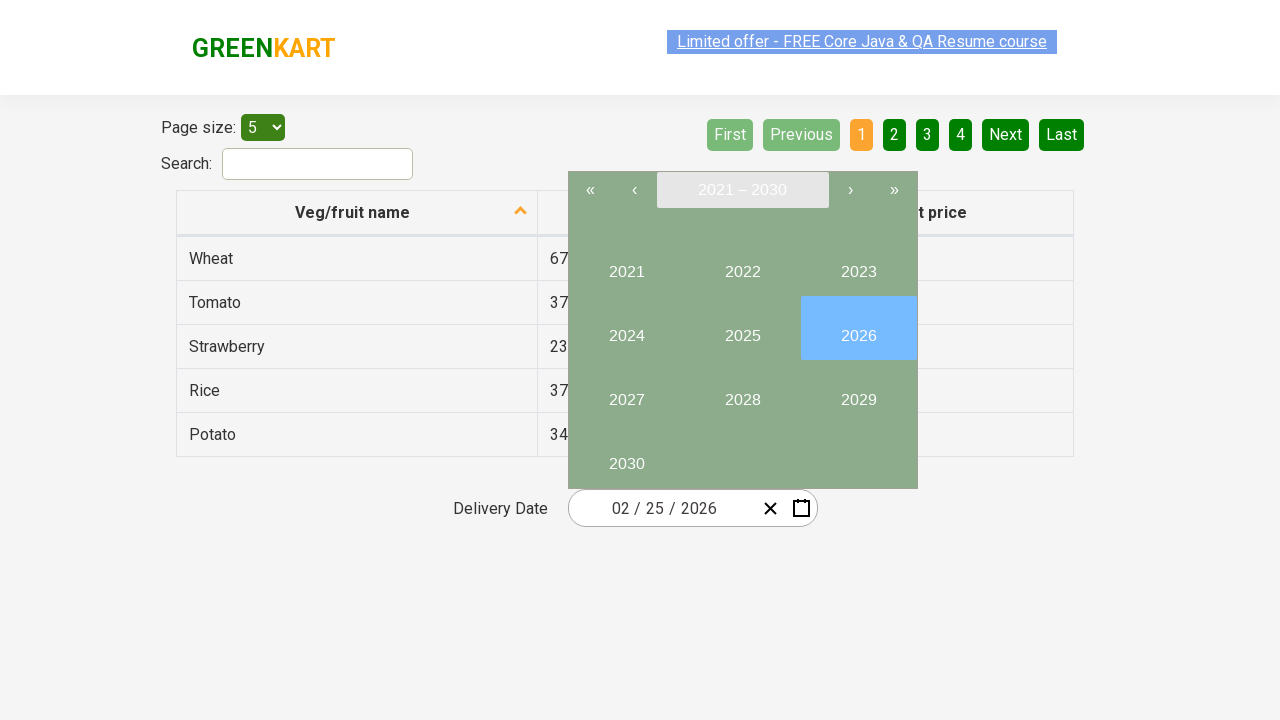

Selected year 2027 at (626, 392) on text=2027
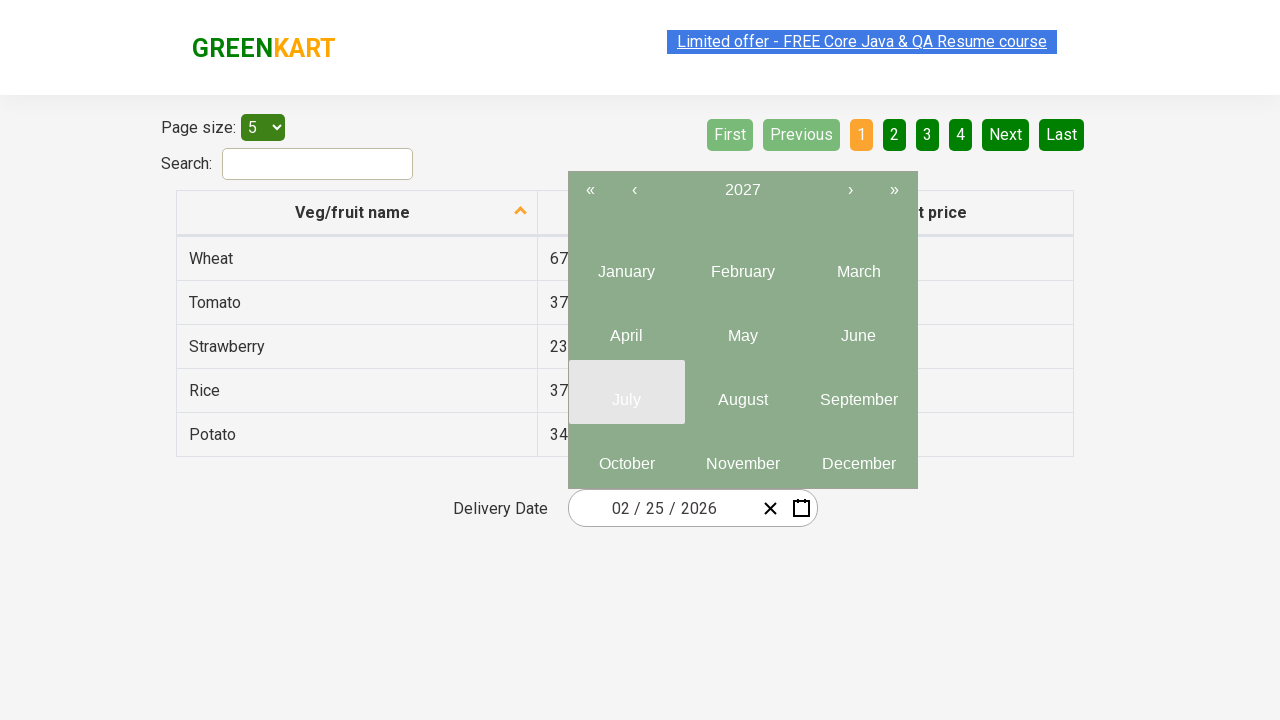

Selected month 6 (June) at (858, 328) on [class*="react-calendar__year-view__months__month"] >> nth=5
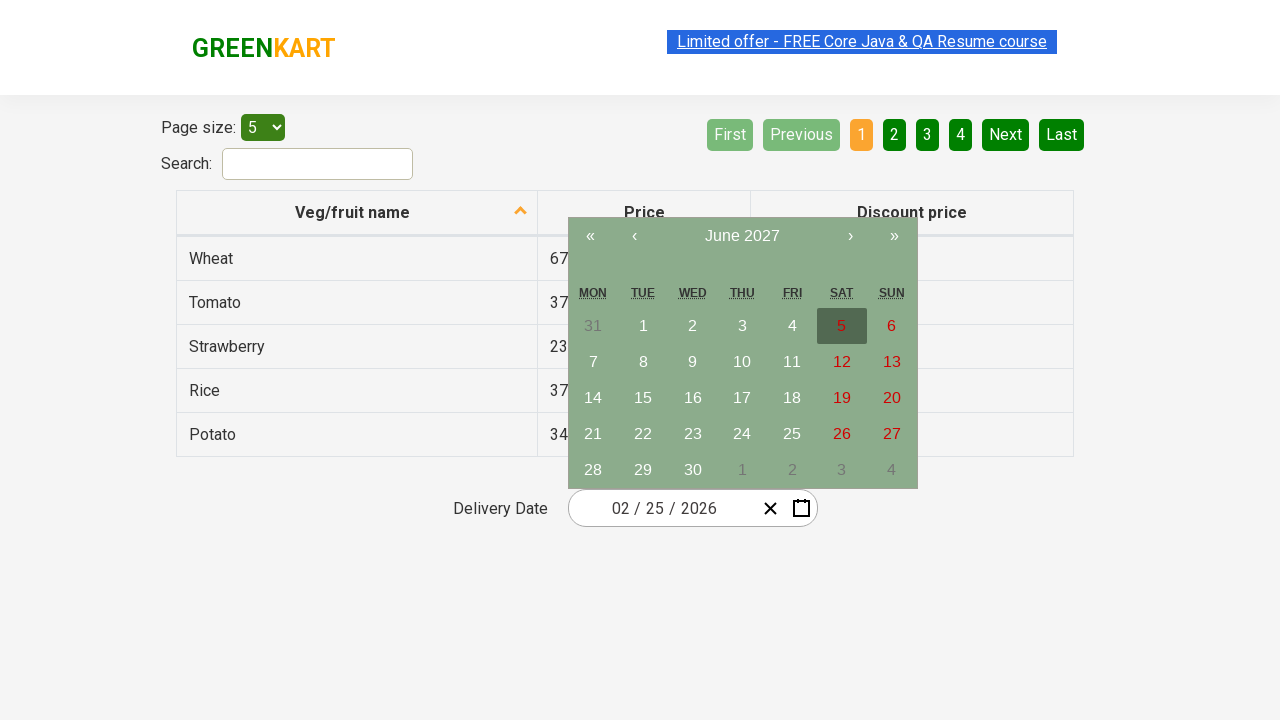

Selected day 15 at (643, 398) on //abbr[text()='15']
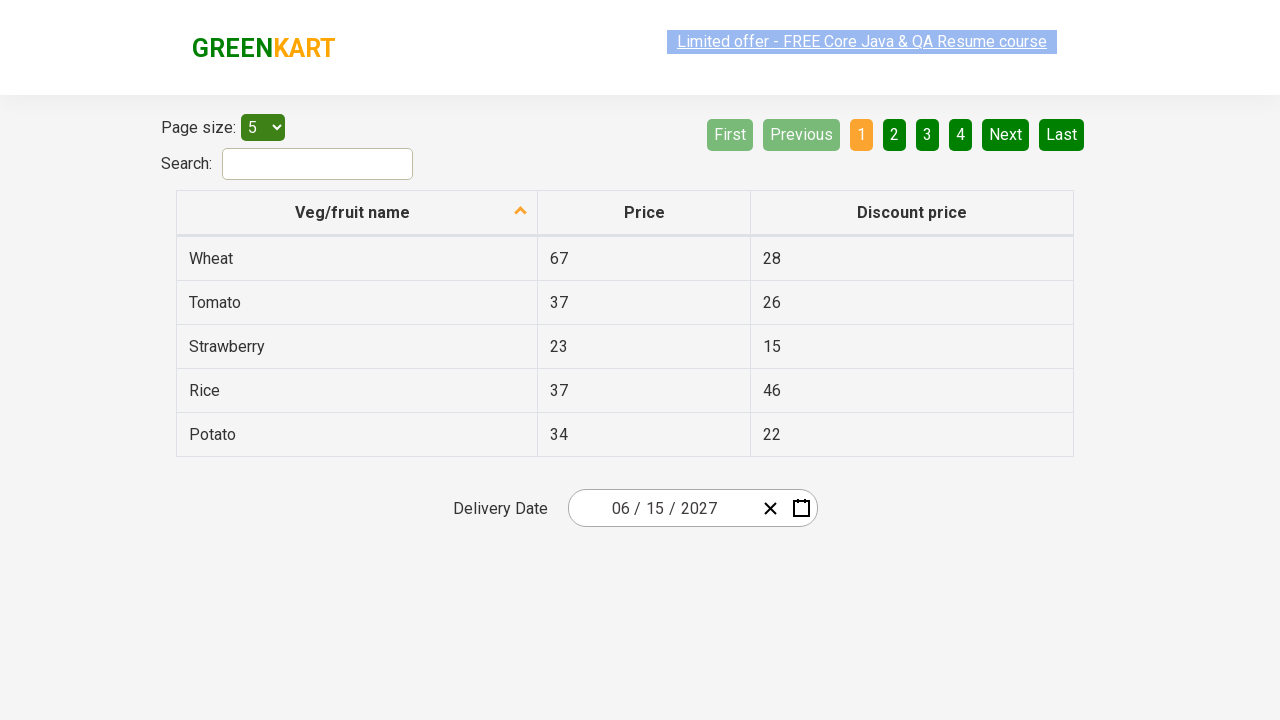

Located all input fields for date verification
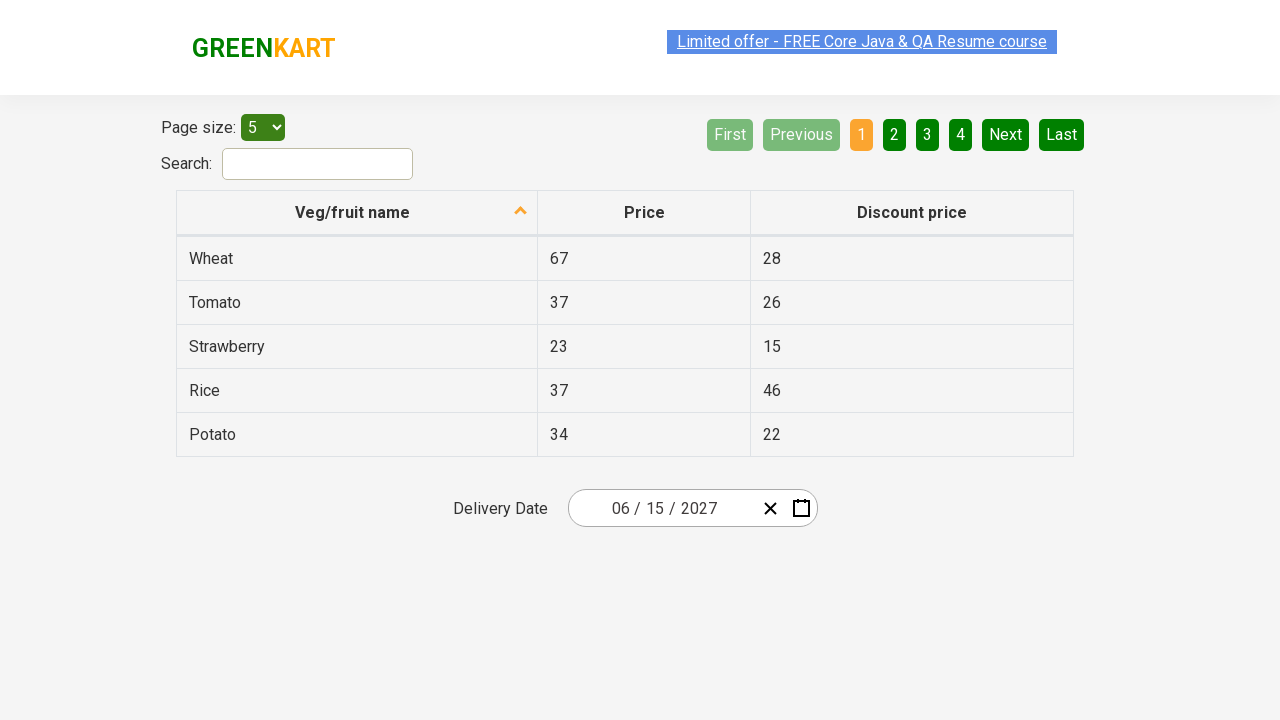

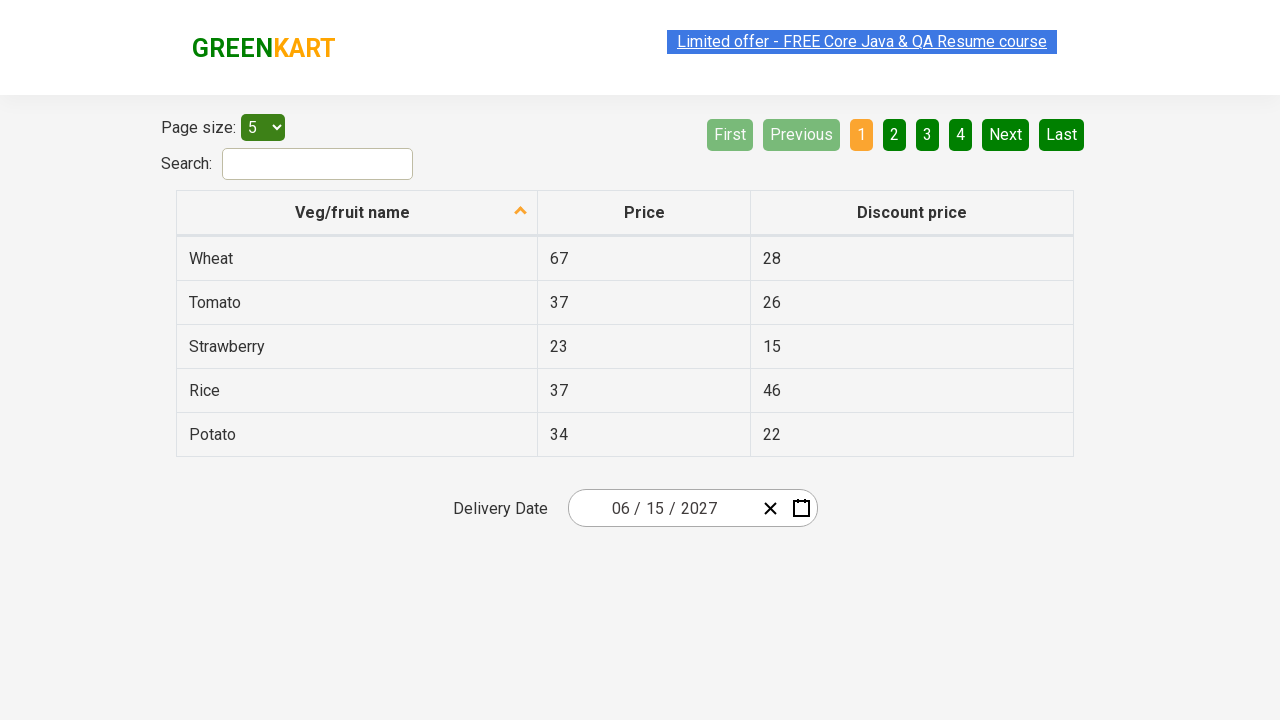